Navigates to Rahul Shetty Academy website and verifies the page loads by checking the page title

Starting URL: https://rahulshettyacademy.com

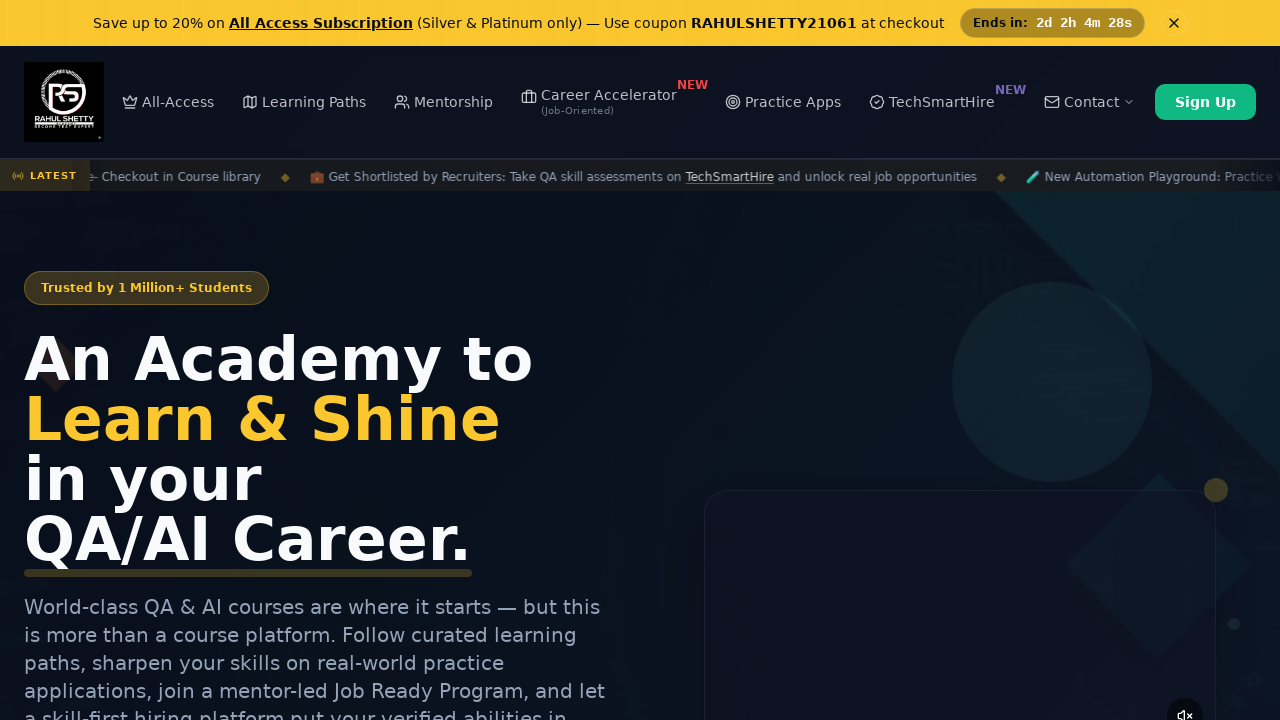

Waited for page DOM content to load
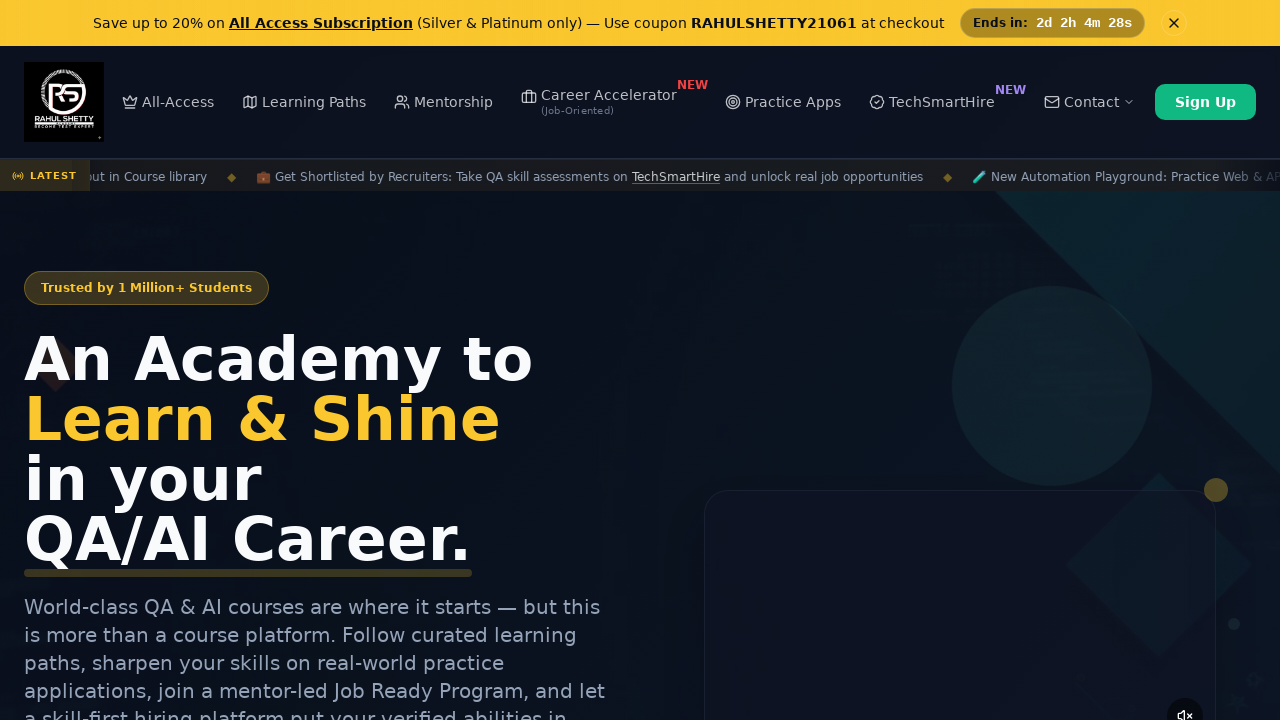

Retrieved page title: Rahul Shetty Academy | QA Automation, Playwright, AI Testing & Online Training
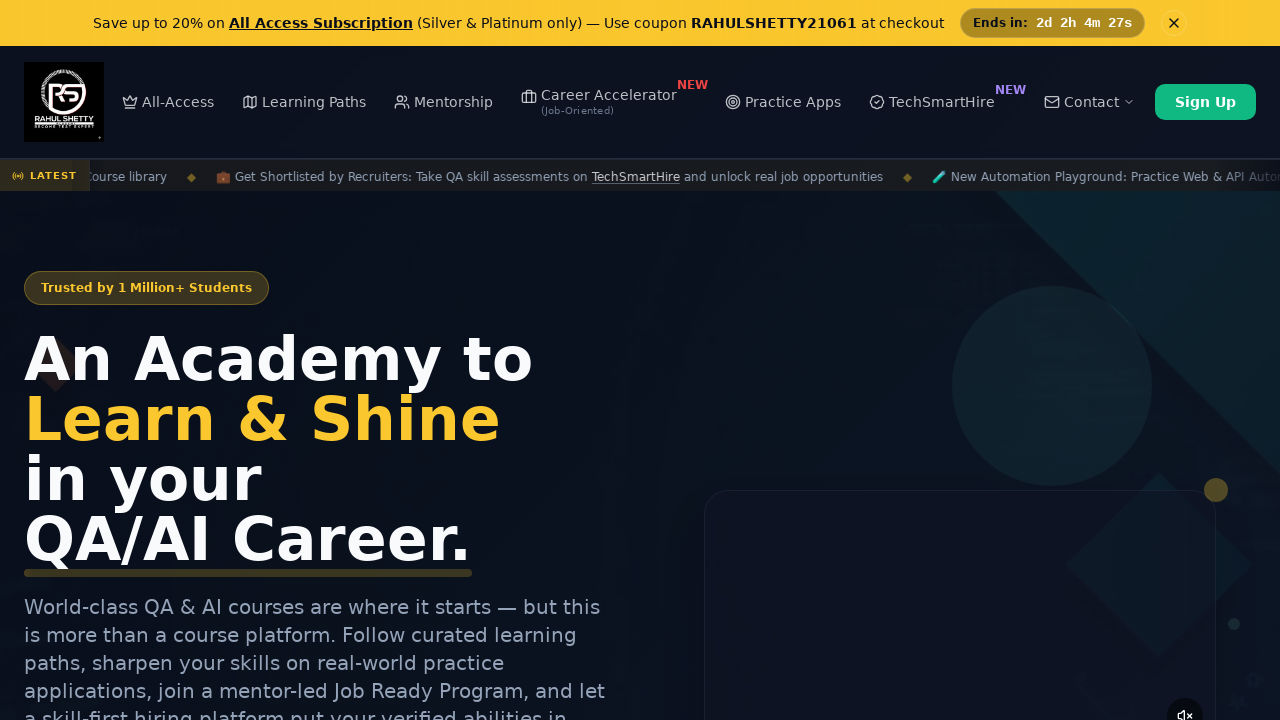

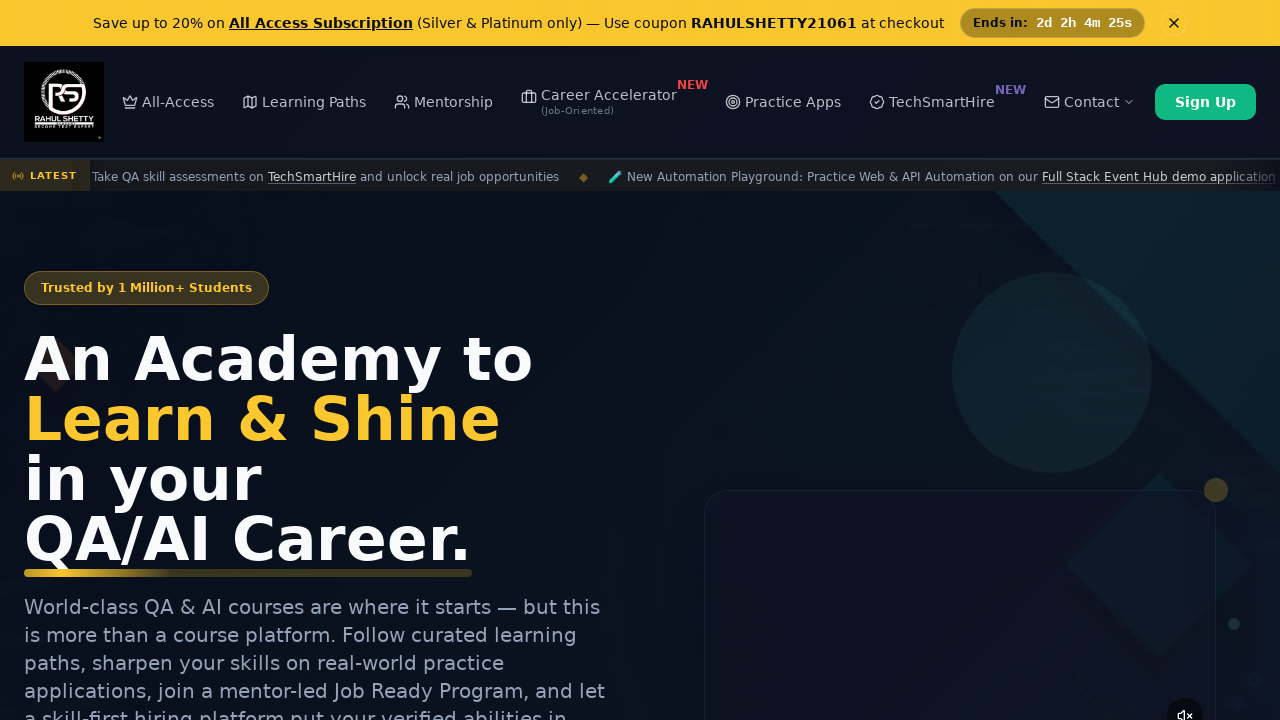